Tests the JPL Space image gallery by clicking the full image button to open the image viewer

Starting URL: https://data-class-jpl-space.s3.amazonaws.com/JPL_Space/index.html

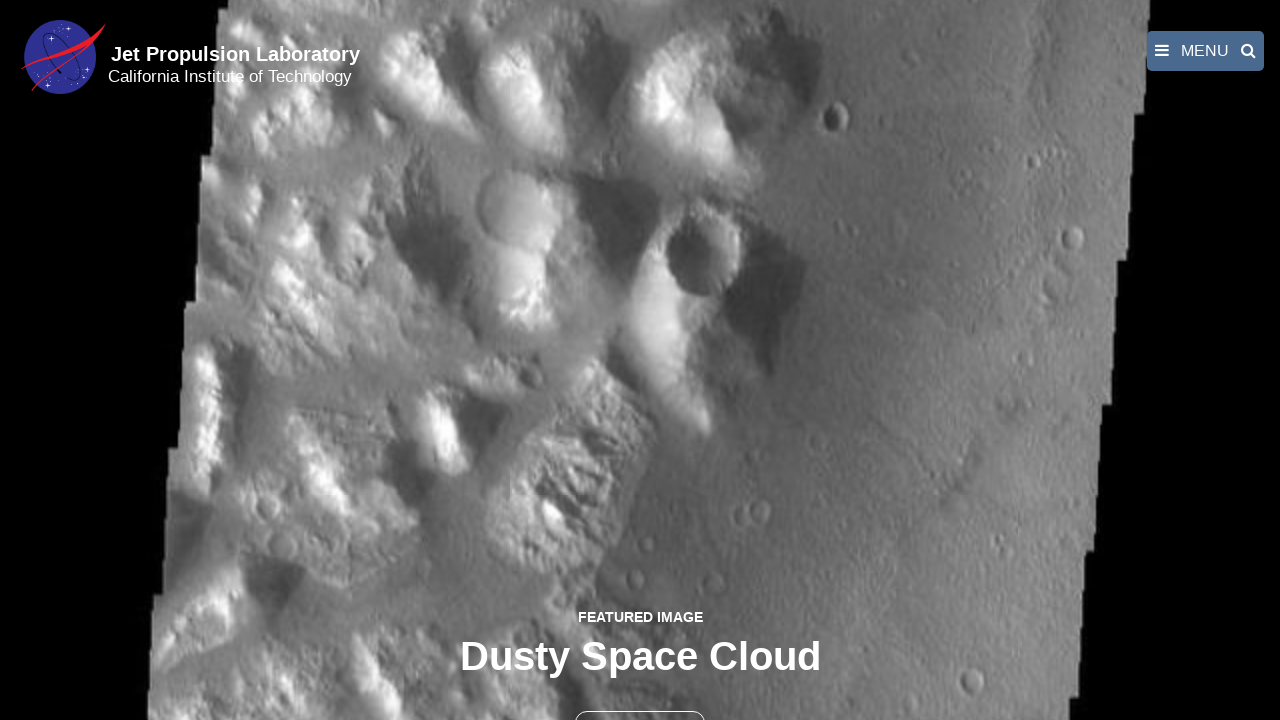

Navigated to JPL Space image gallery
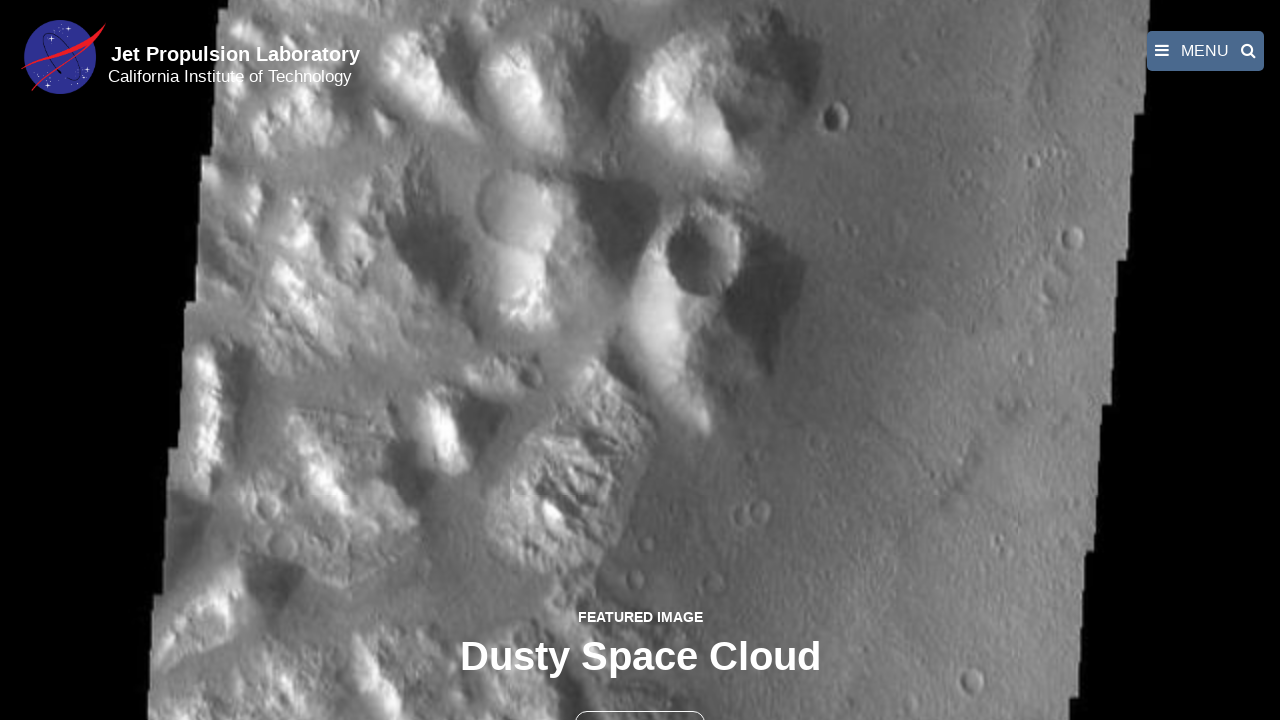

Clicked the full image button to open image viewer at (640, 699) on button >> nth=1
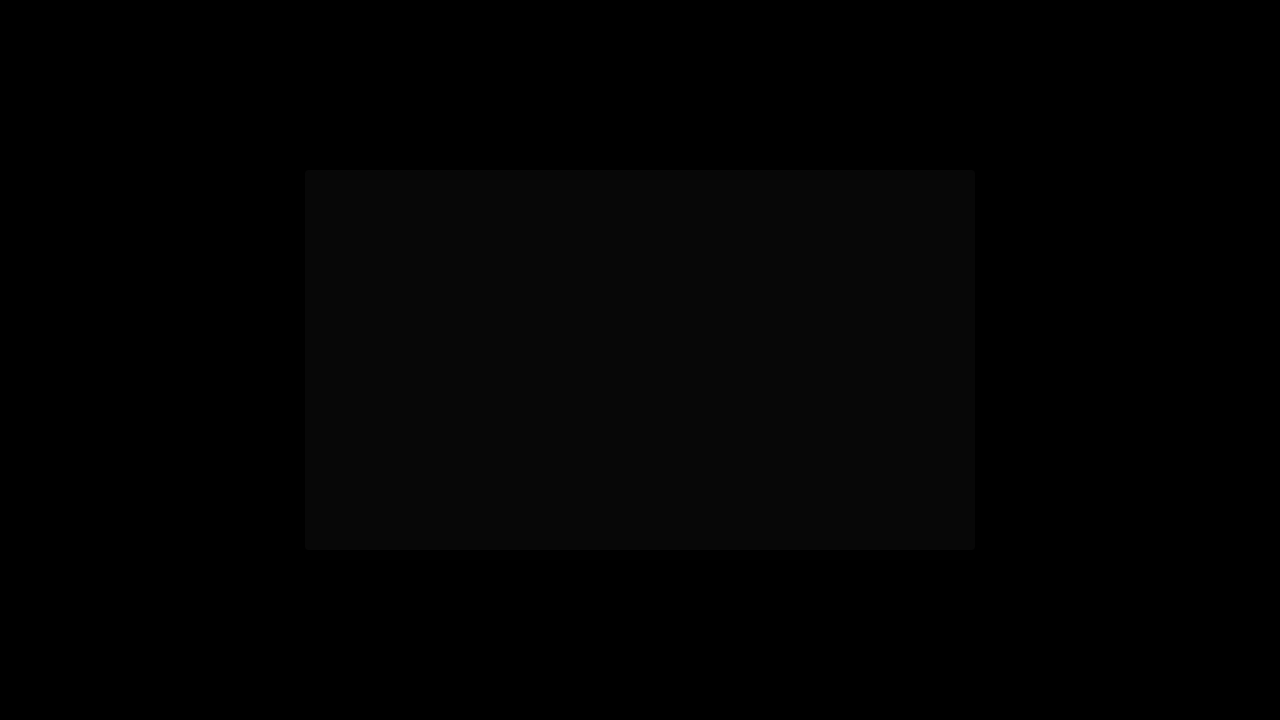

Image viewer loaded and fancybox image became visible
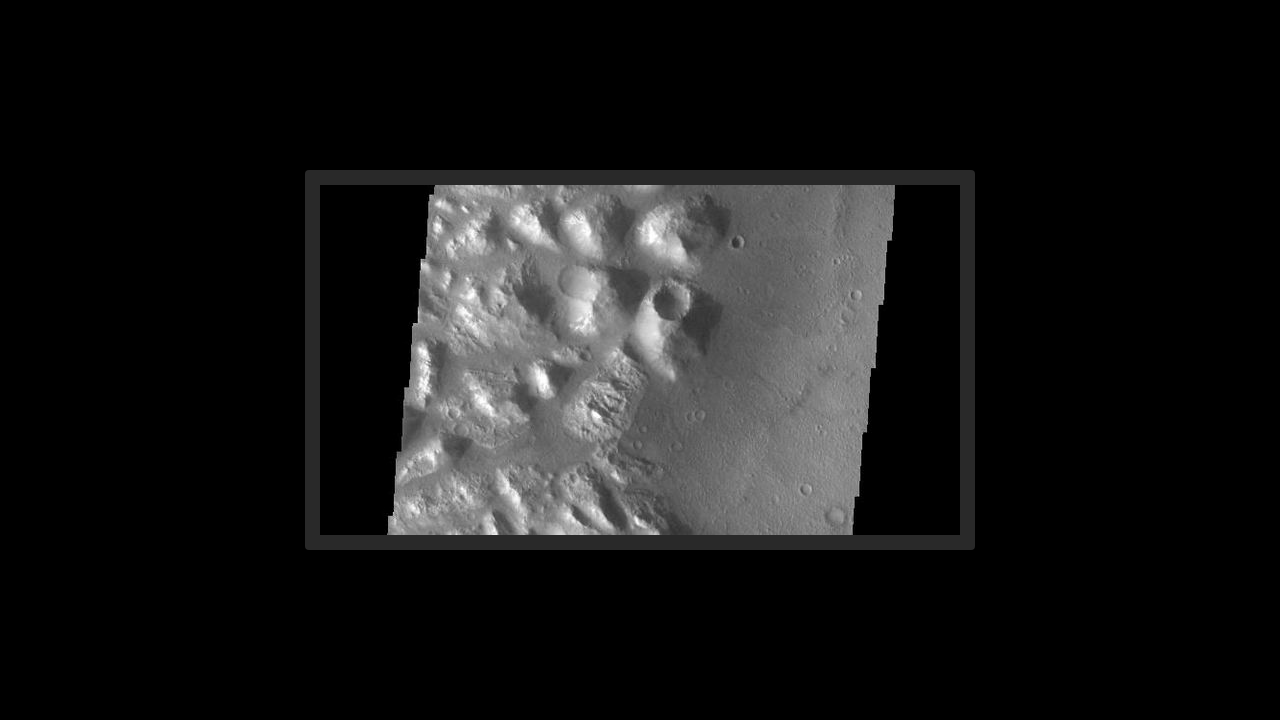

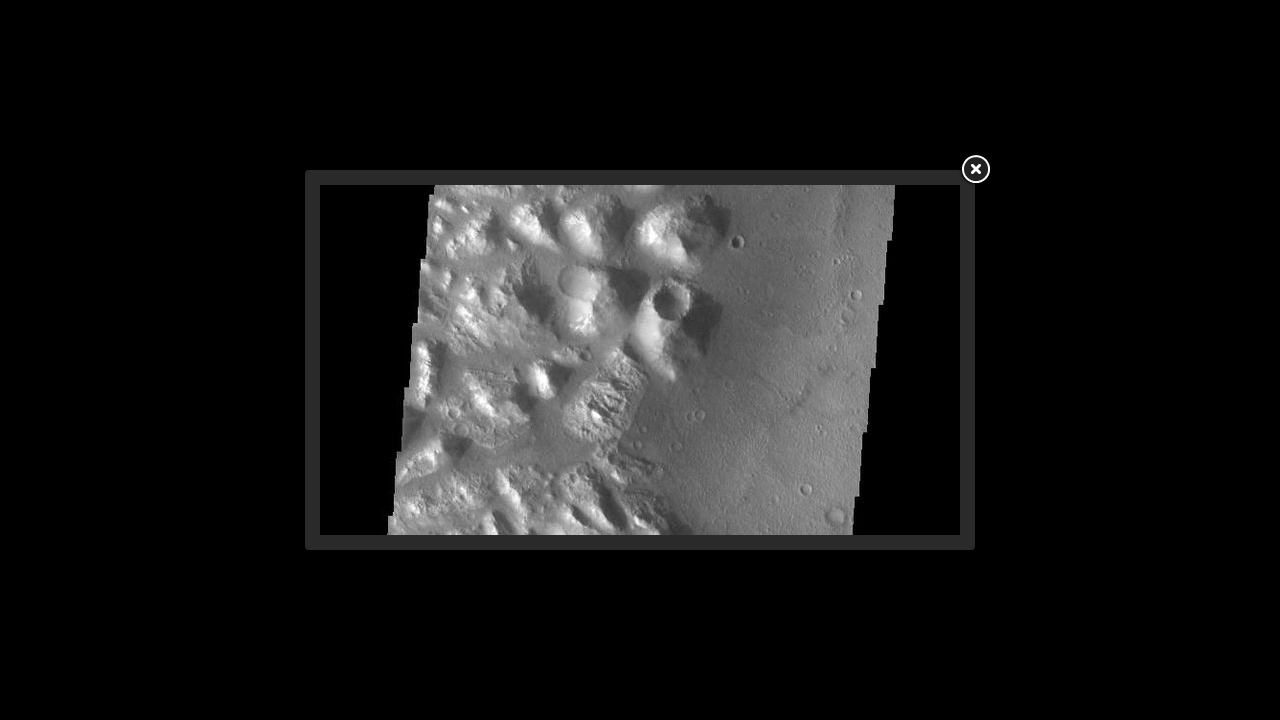